Tests that the Clear completed button is hidden when there are no completed items

Starting URL: https://demo.playwright.dev/todomvc

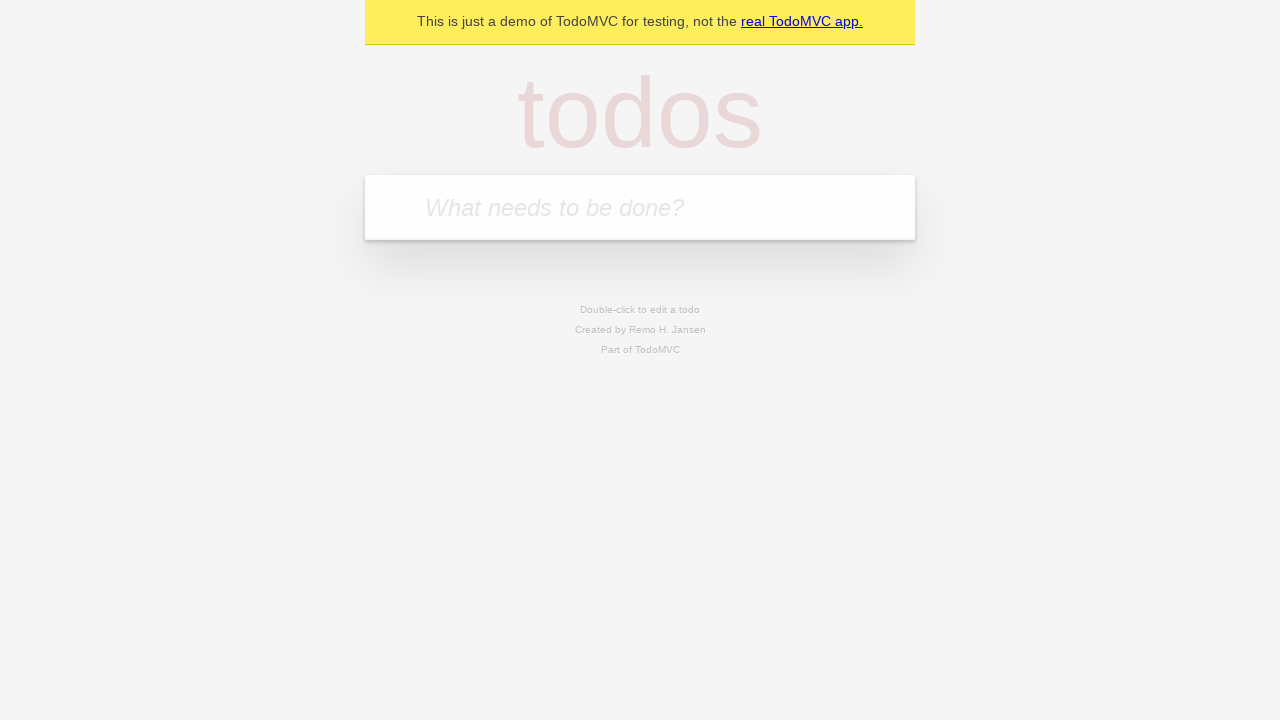

Filled todo input with 'buy some cheese' on internal:attr=[placeholder="What needs to be done?"i]
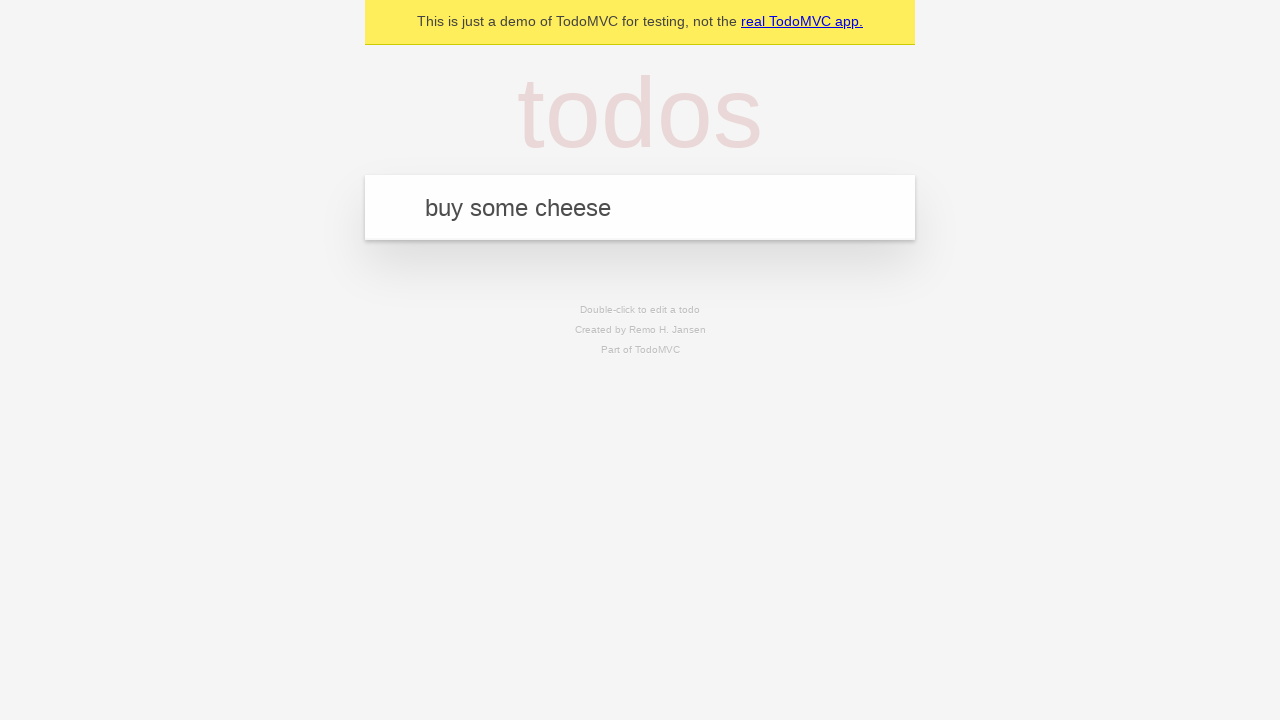

Pressed Enter to create todo 'buy some cheese' on internal:attr=[placeholder="What needs to be done?"i]
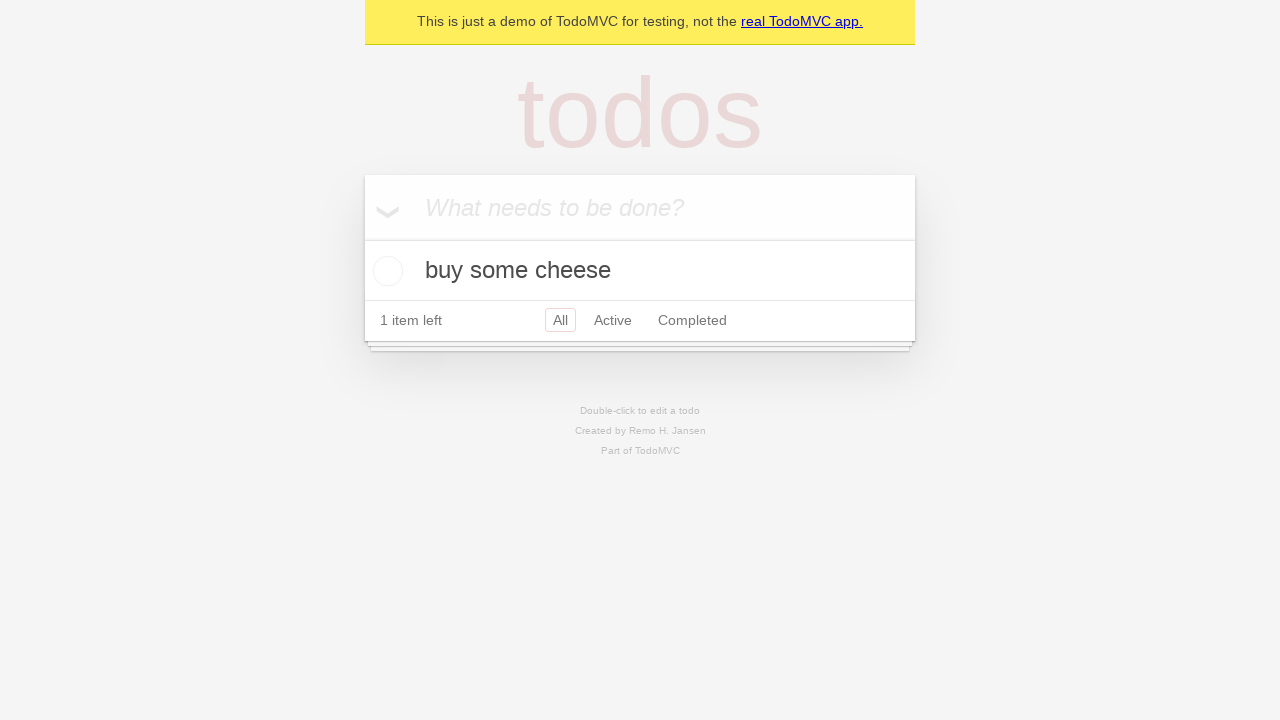

Filled todo input with 'feed the cat' on internal:attr=[placeholder="What needs to be done?"i]
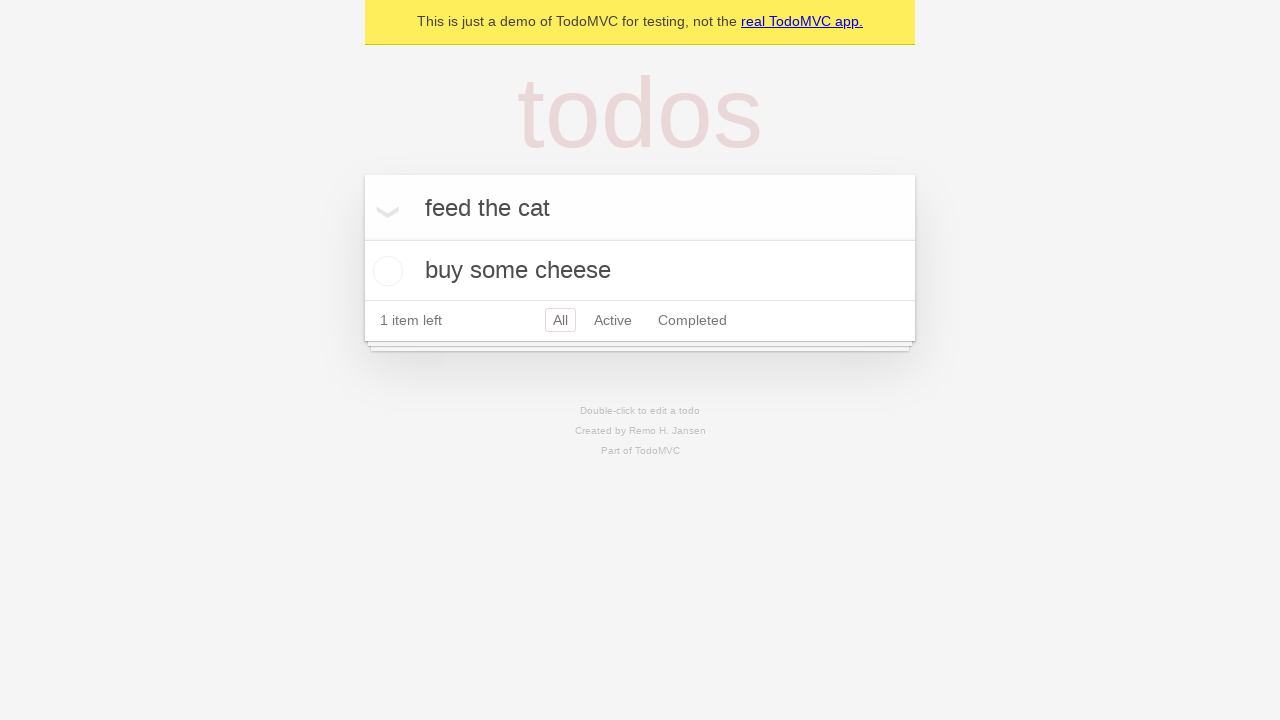

Pressed Enter to create todo 'feed the cat' on internal:attr=[placeholder="What needs to be done?"i]
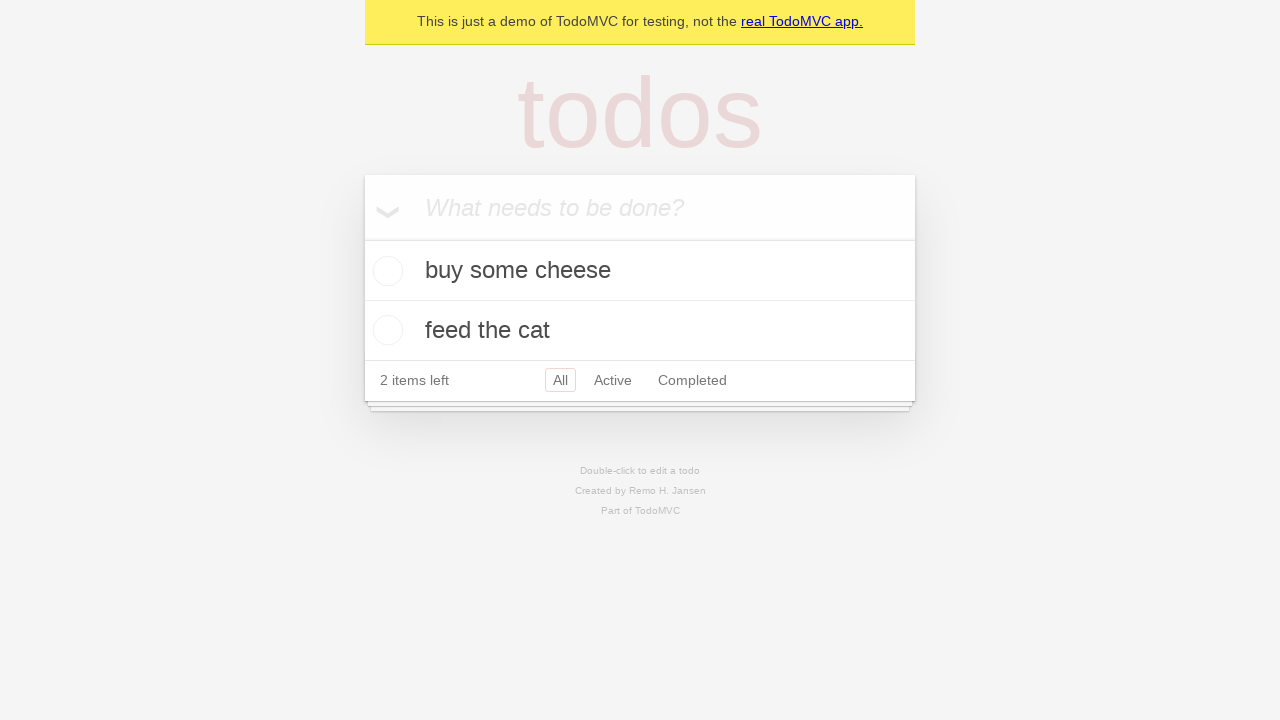

Filled todo input with 'book a doctors appointment' on internal:attr=[placeholder="What needs to be done?"i]
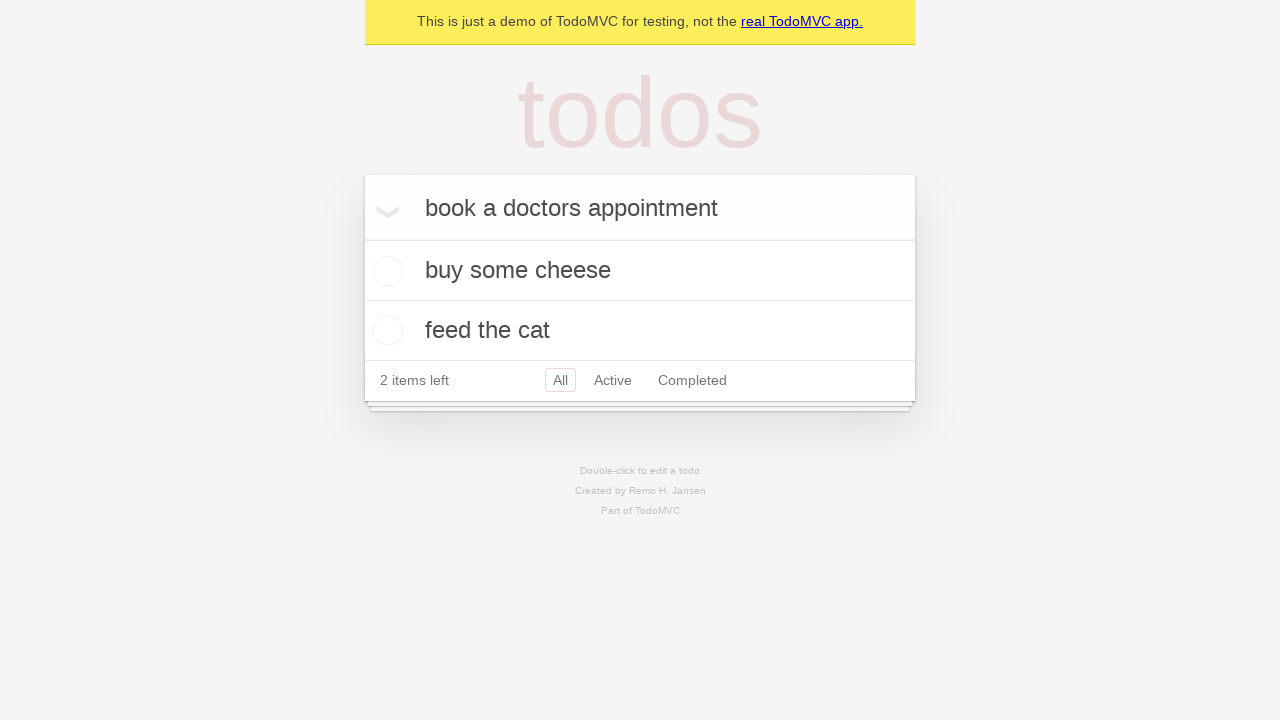

Pressed Enter to create todo 'book a doctors appointment' on internal:attr=[placeholder="What needs to be done?"i]
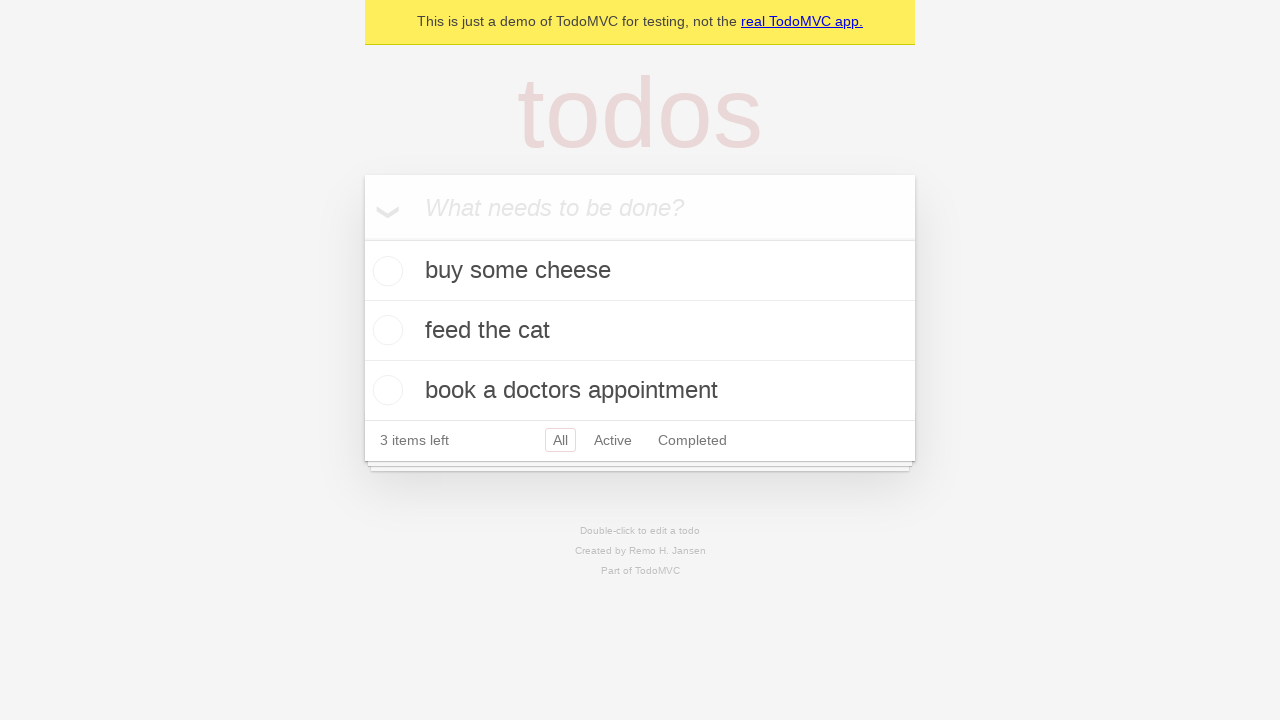

Waited for all 3 todo items to be created
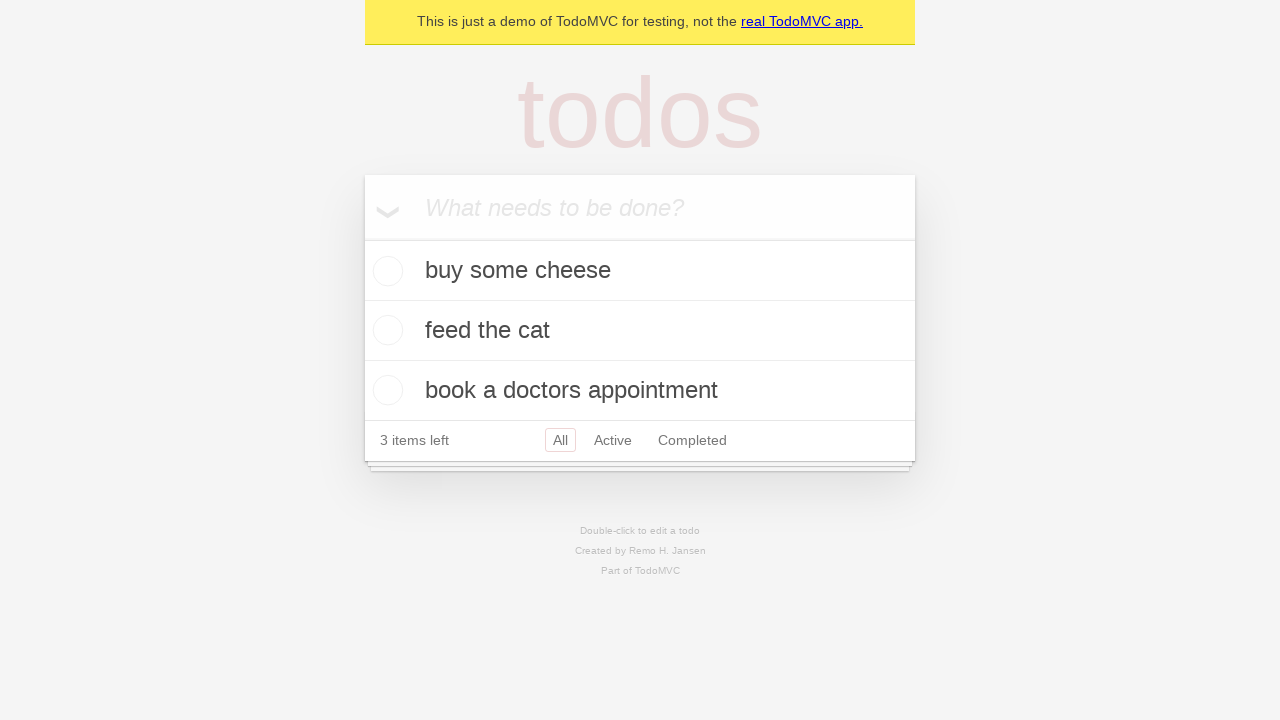

Checked the first todo item to mark it as completed at (385, 271) on .todo-list li .toggle >> nth=0
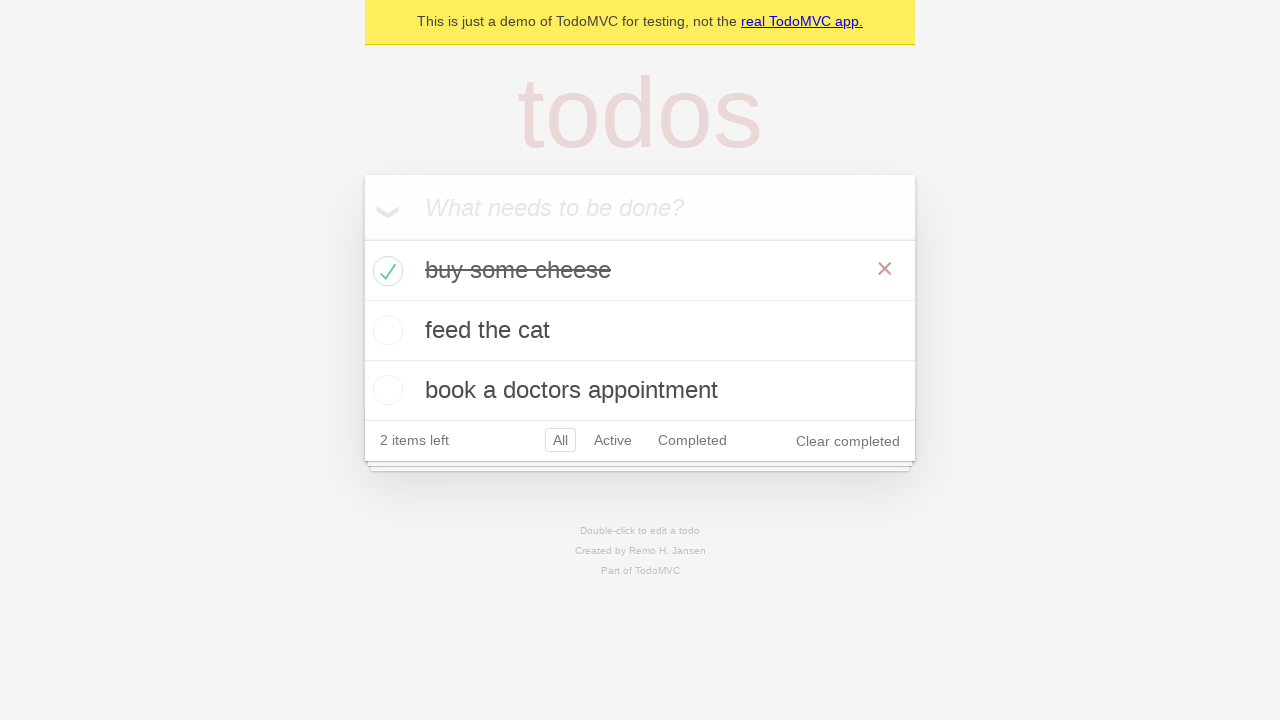

Clicked the 'Clear completed' button at (848, 441) on internal:role=button[name="Clear completed"i]
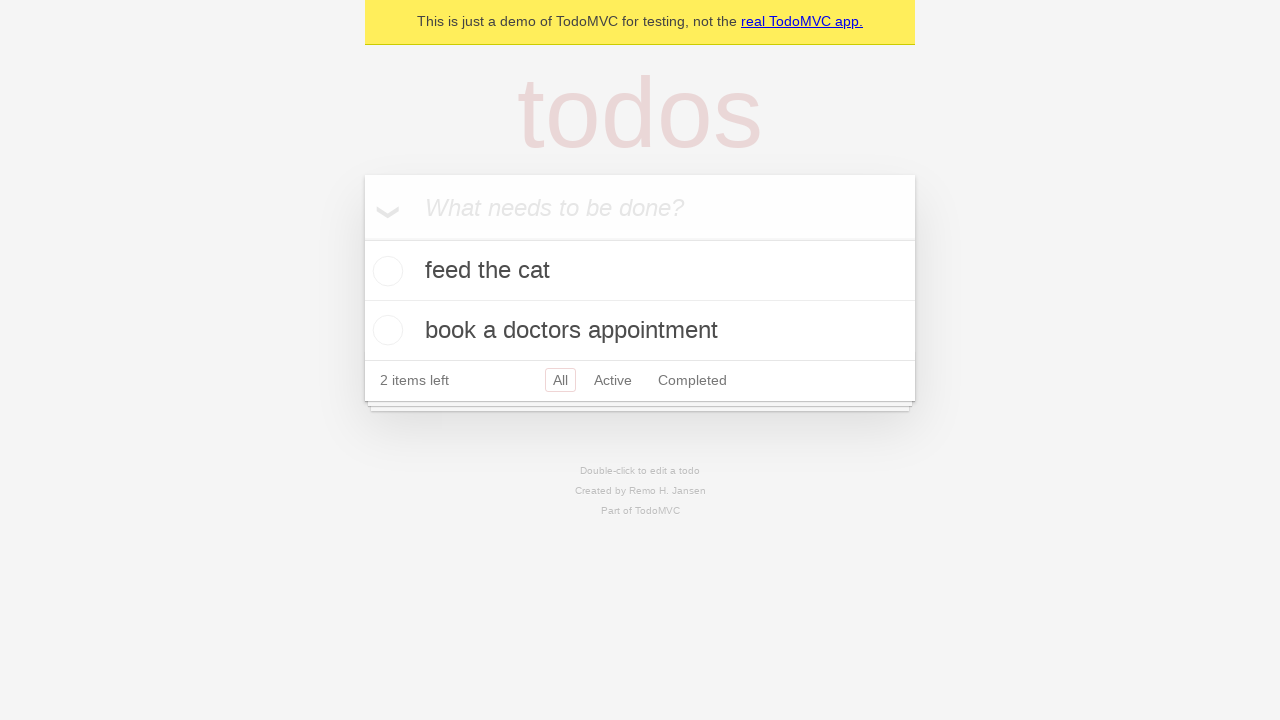

Verified that 'Clear completed' button is hidden when no completed items remain
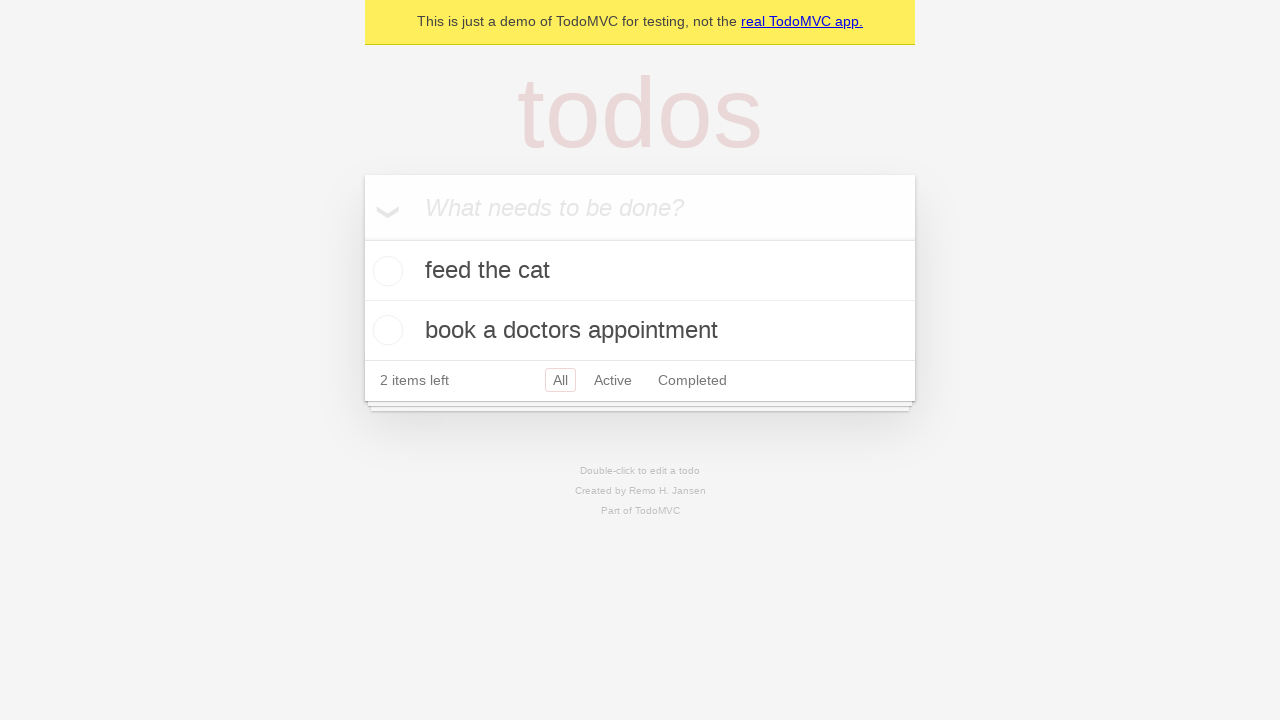

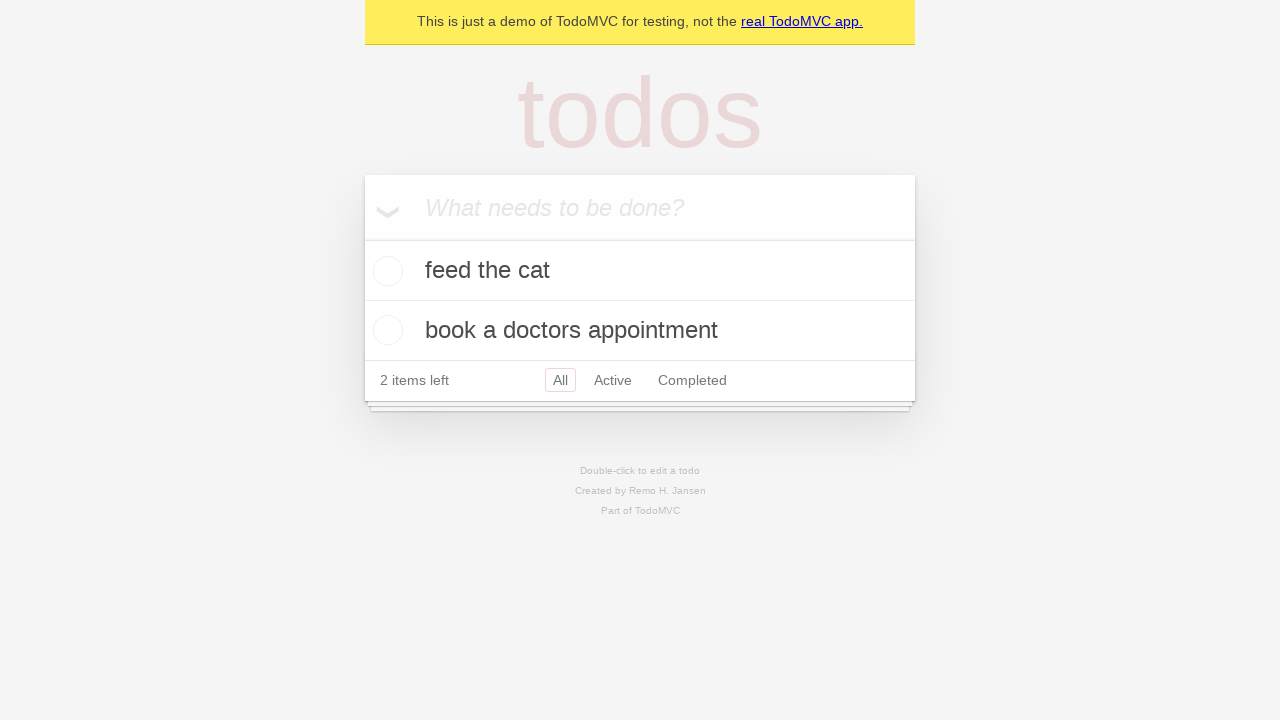